Tests drag and drop functionality by clicking and holding the source element, moving to target, and releasing

Starting URL: https://jqueryui.com/droppable/

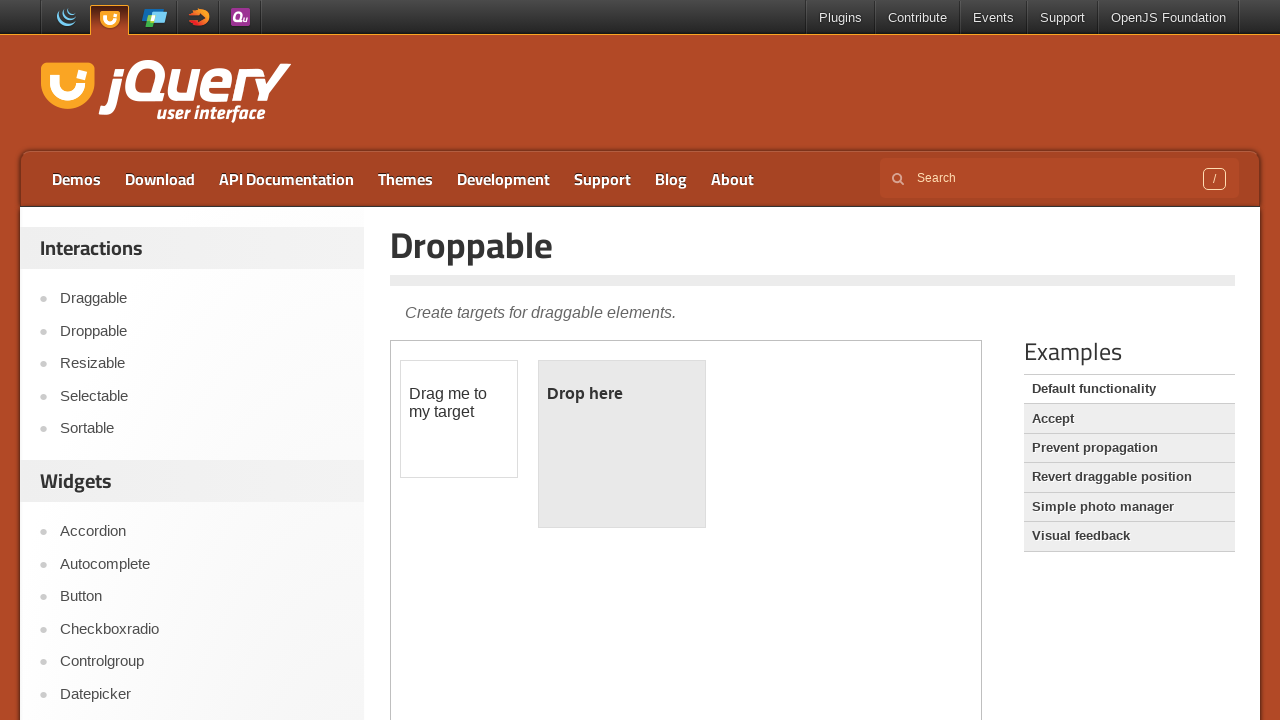

Located iframe containing draggable and droppable elements
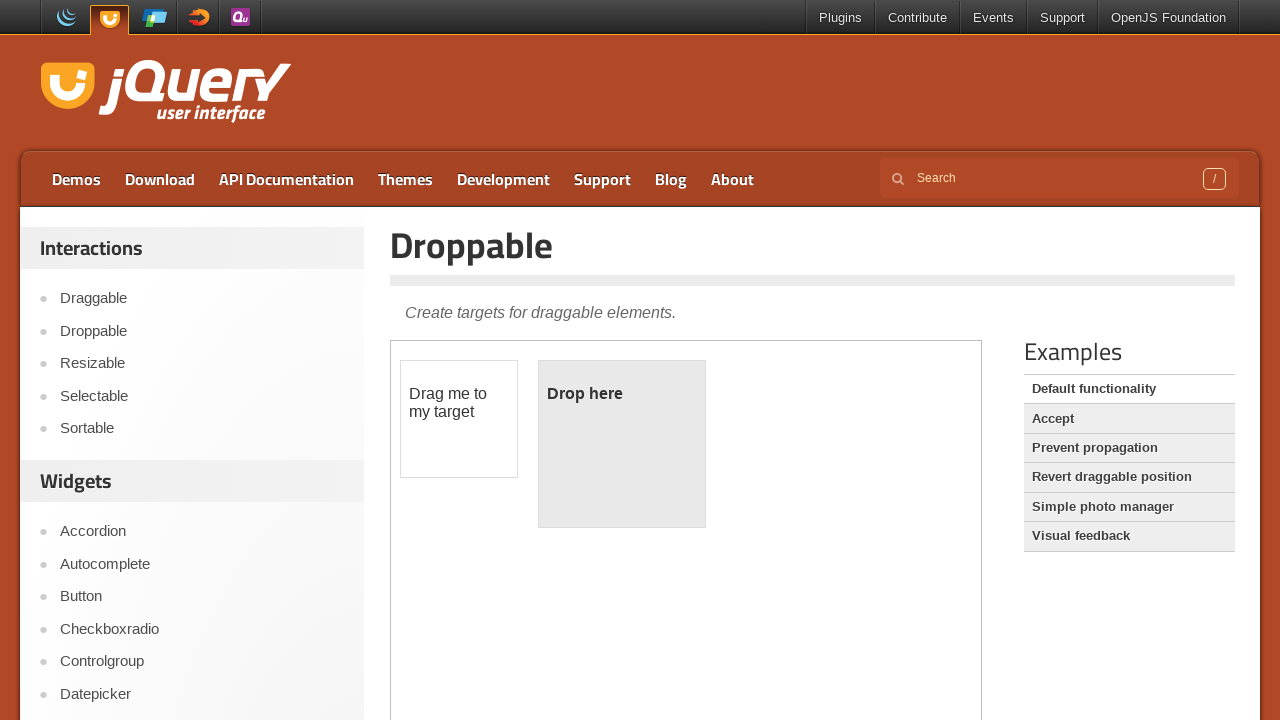

Located drag source element with ID 'draggable'
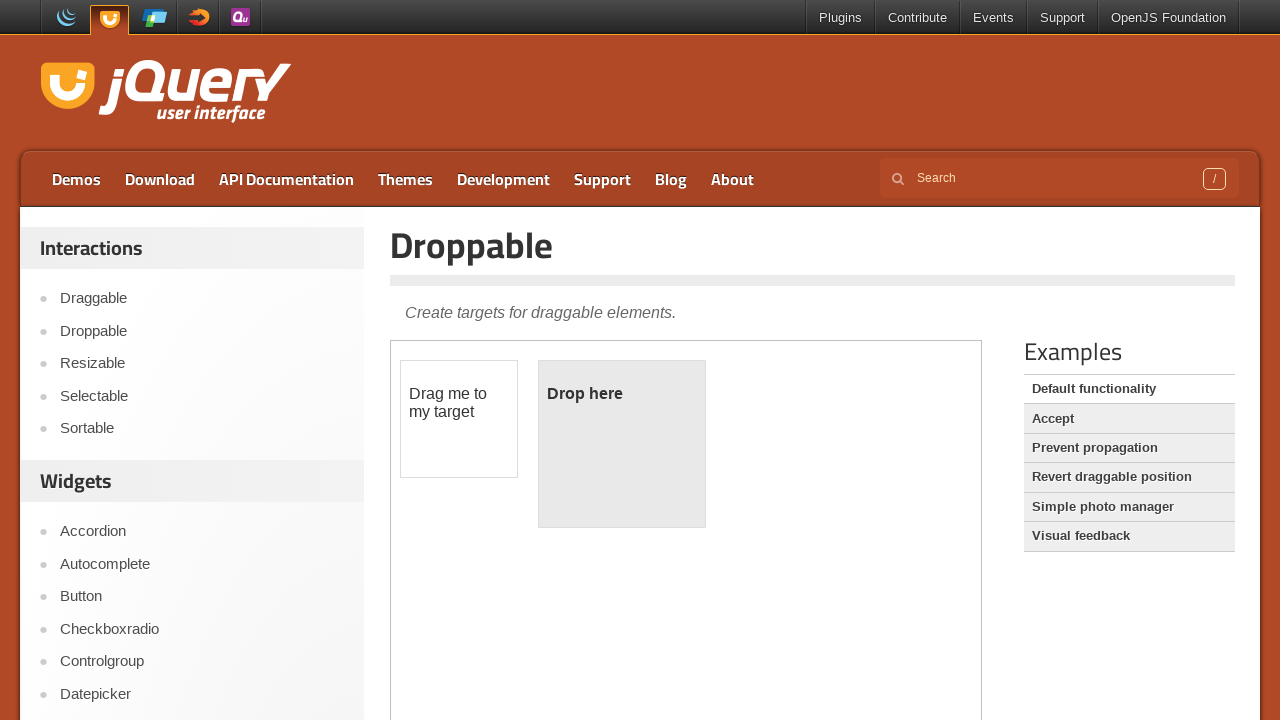

Located drop target element with ID 'droppable'
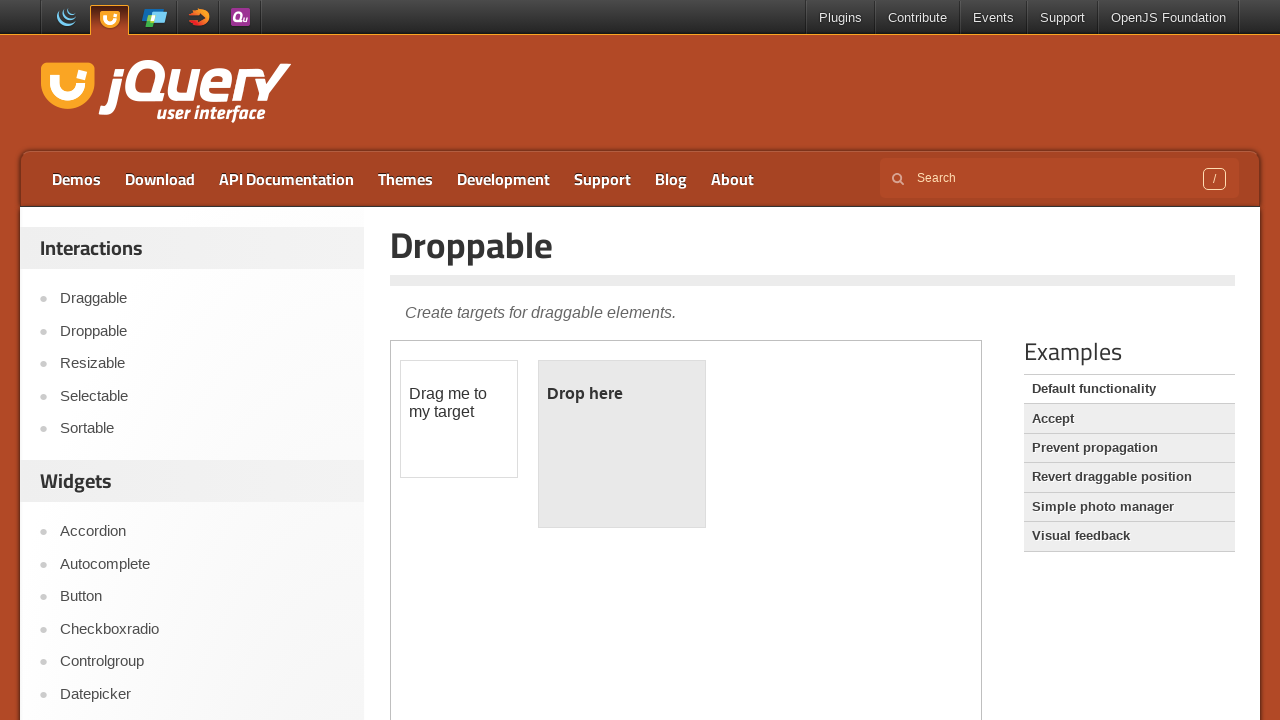

Hovered over drag source element at (459, 419) on iframe >> nth=0 >> internal:control=enter-frame >> #draggable
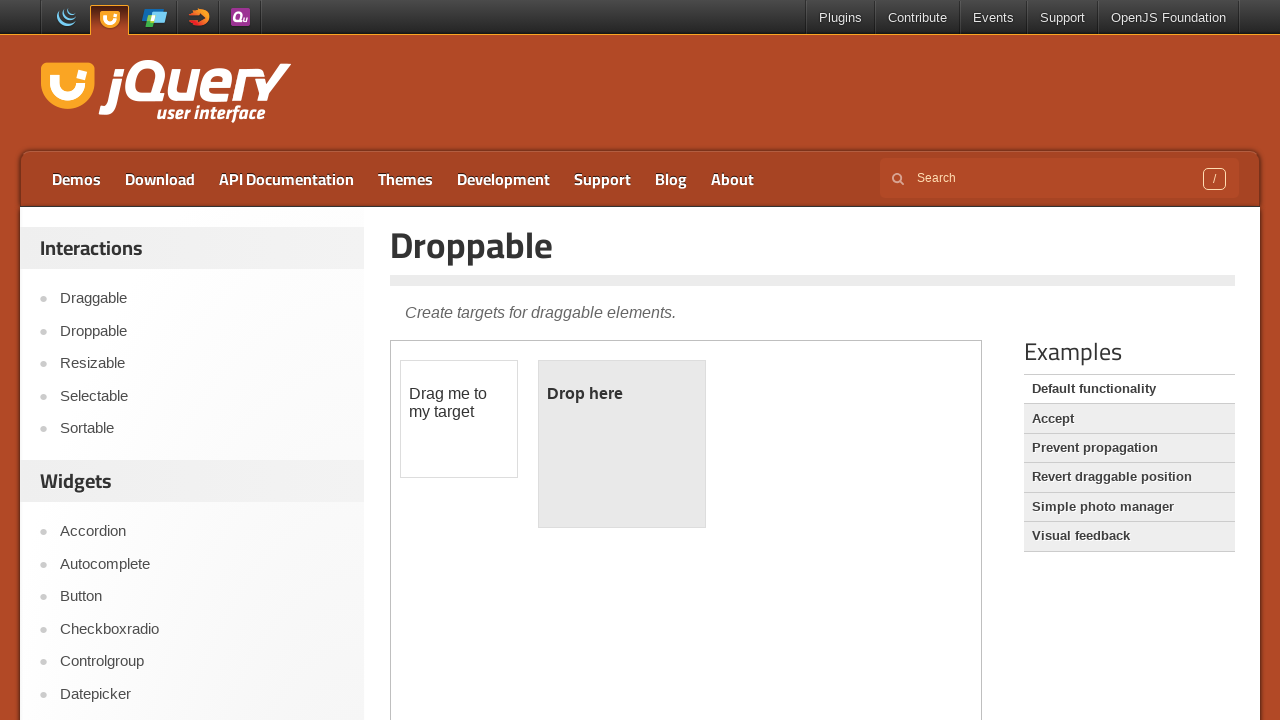

Pressed mouse button down on drag source at (459, 419)
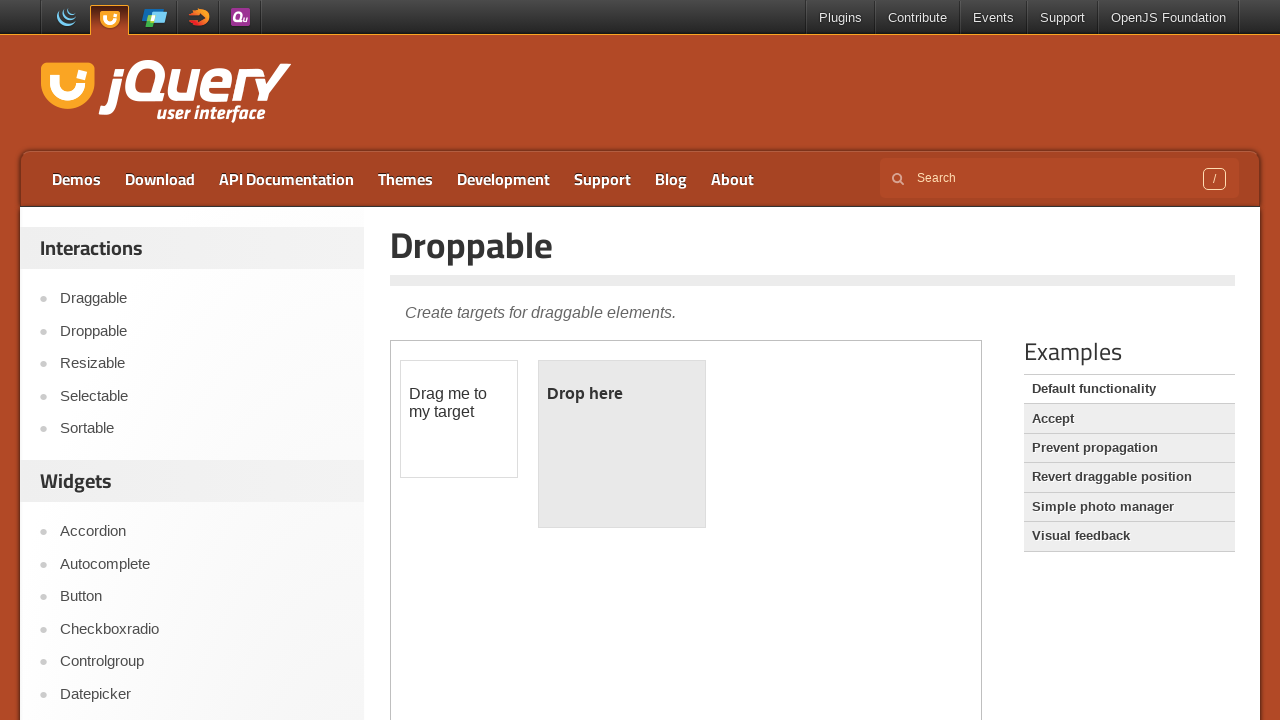

Moved mouse to drop target element while holding button at (622, 444) on iframe >> nth=0 >> internal:control=enter-frame >> #droppable
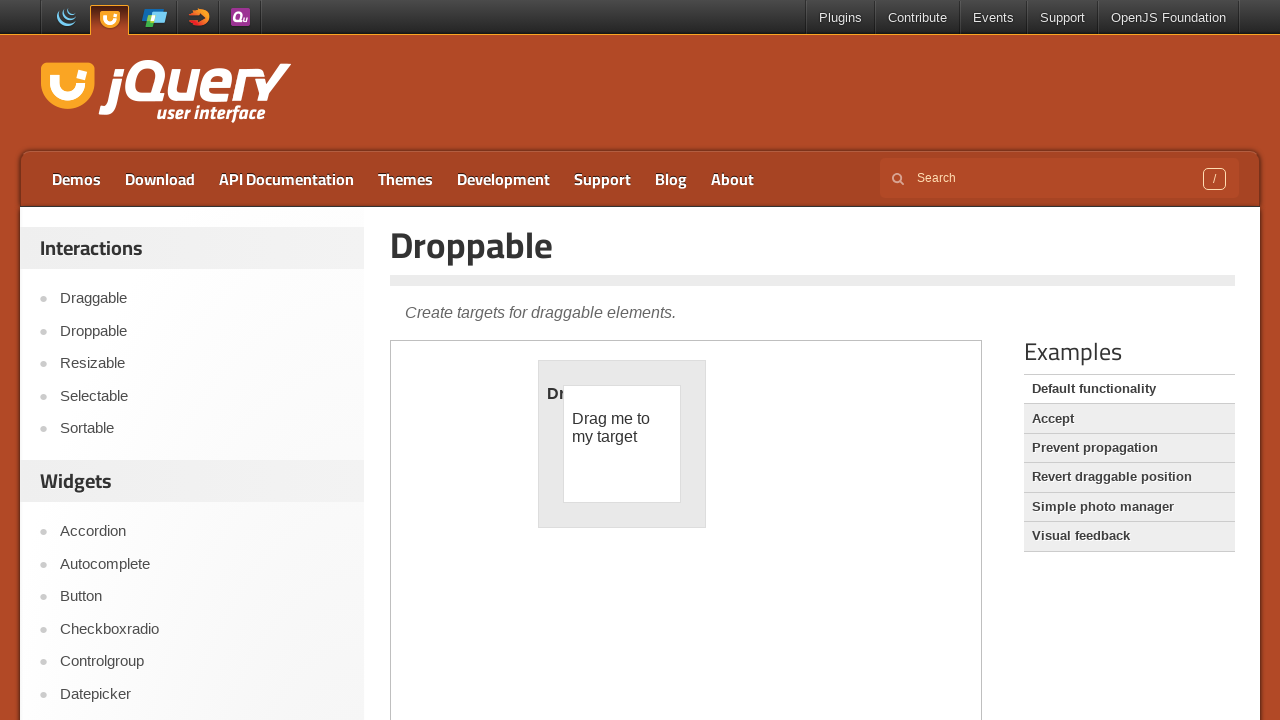

Released mouse button on drop target to complete drag and drop at (622, 444)
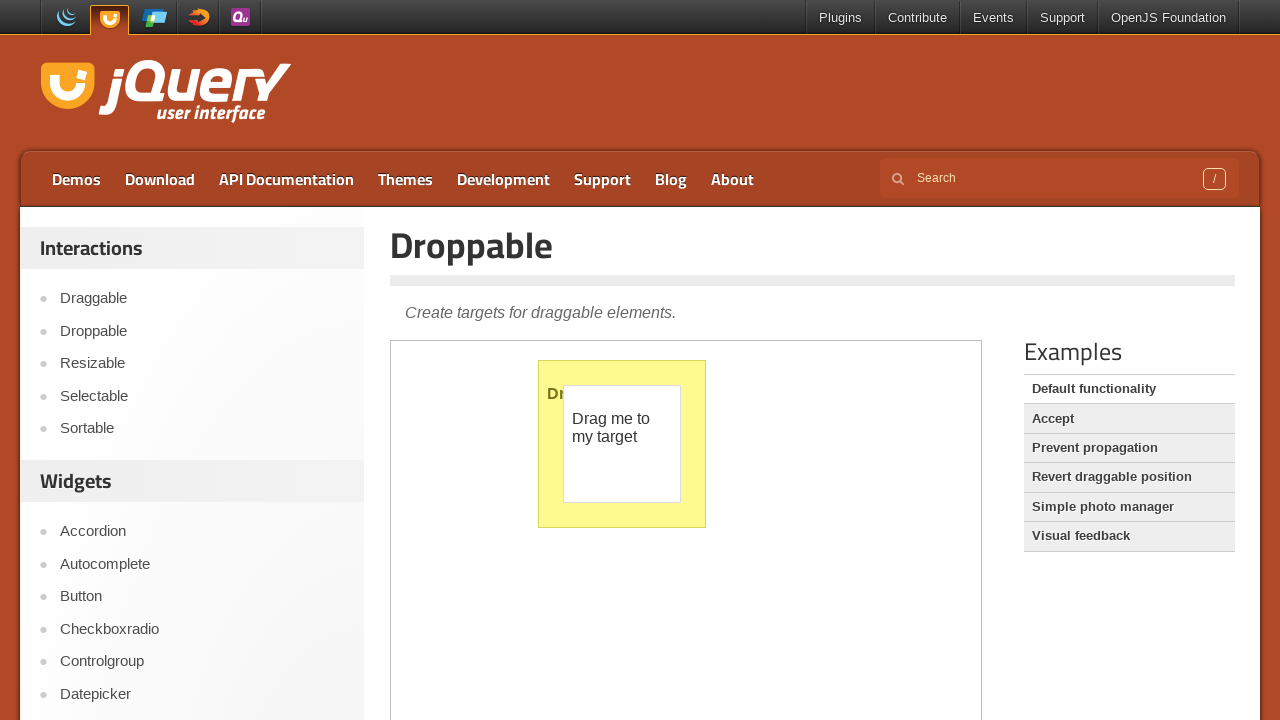

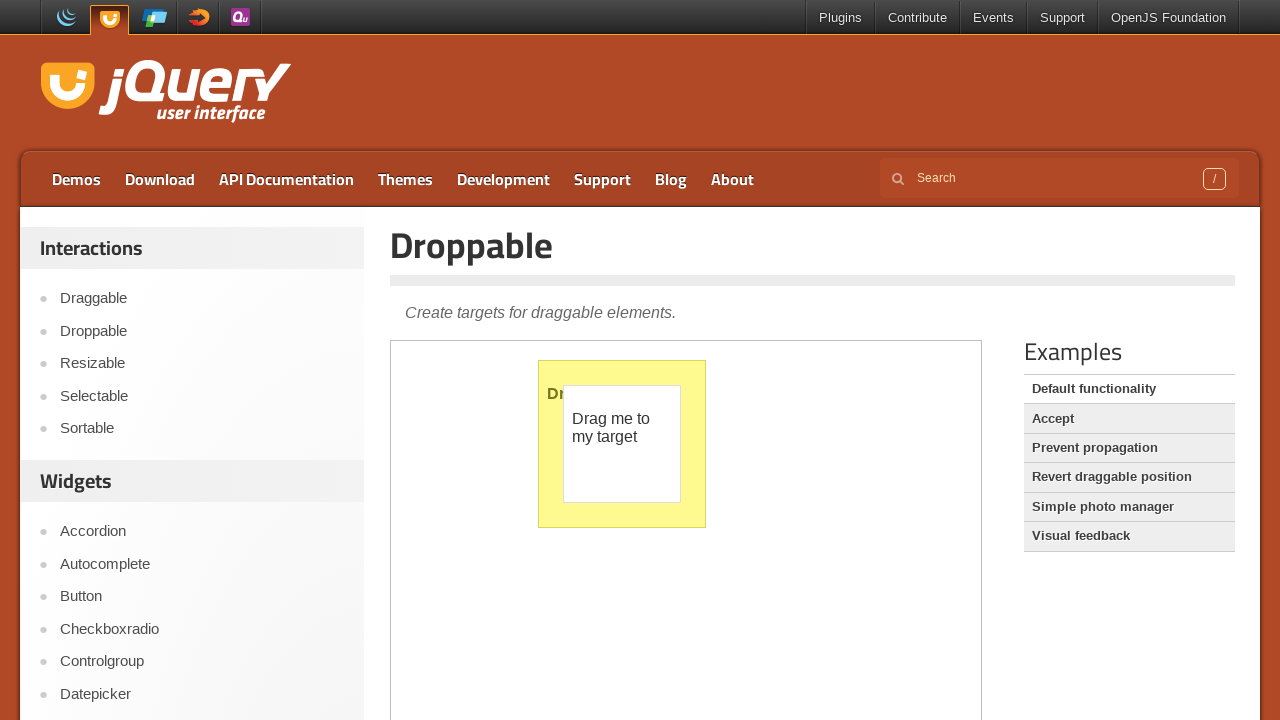